Tests drag and drop using mouse events by triggering mousedown, mousemove, and mouseup on draggable and droppable elements

Starting URL: https://jqueryui.com/resources/demos/droppable/default.html

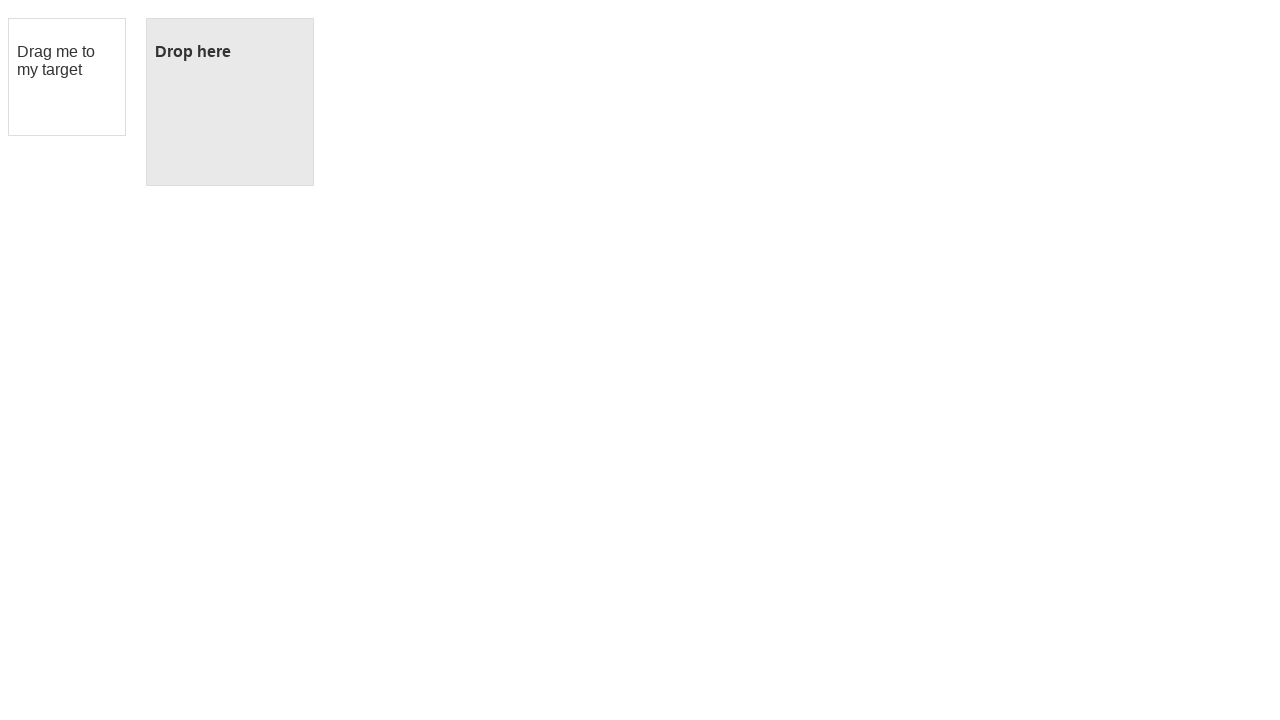

Located draggable element with id 'draggable'
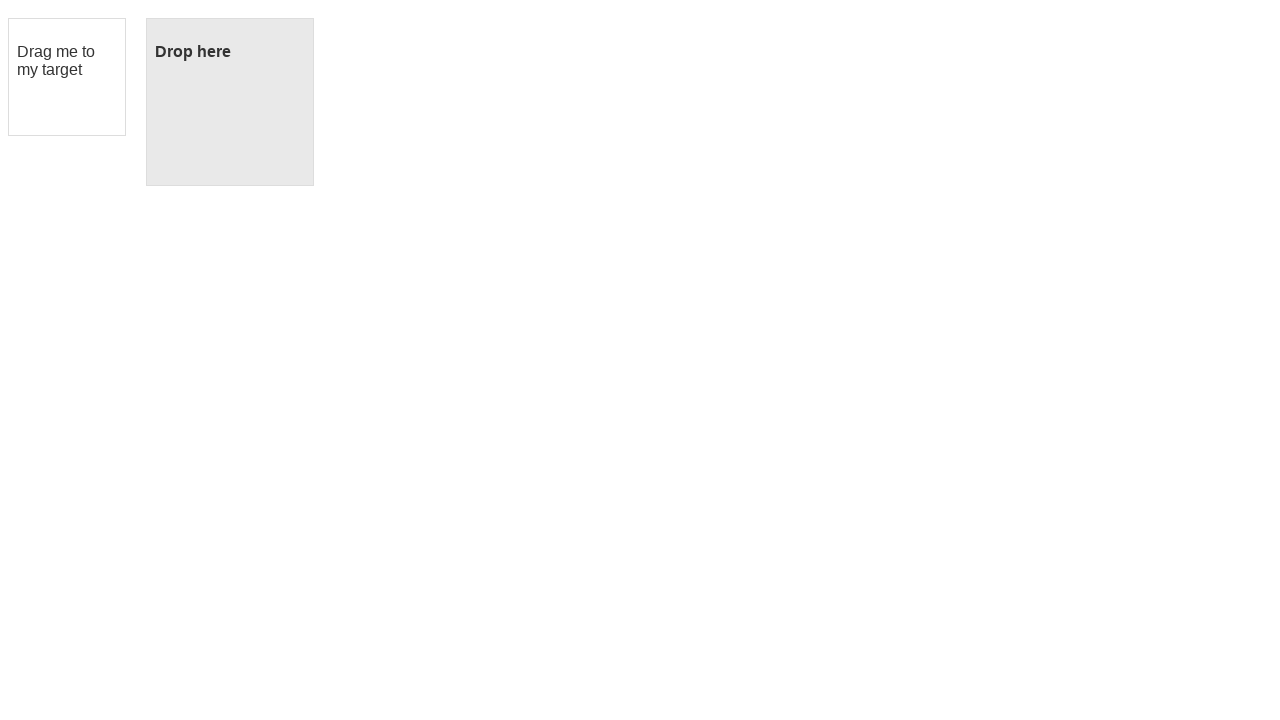

Located droppable element with id 'droppable'
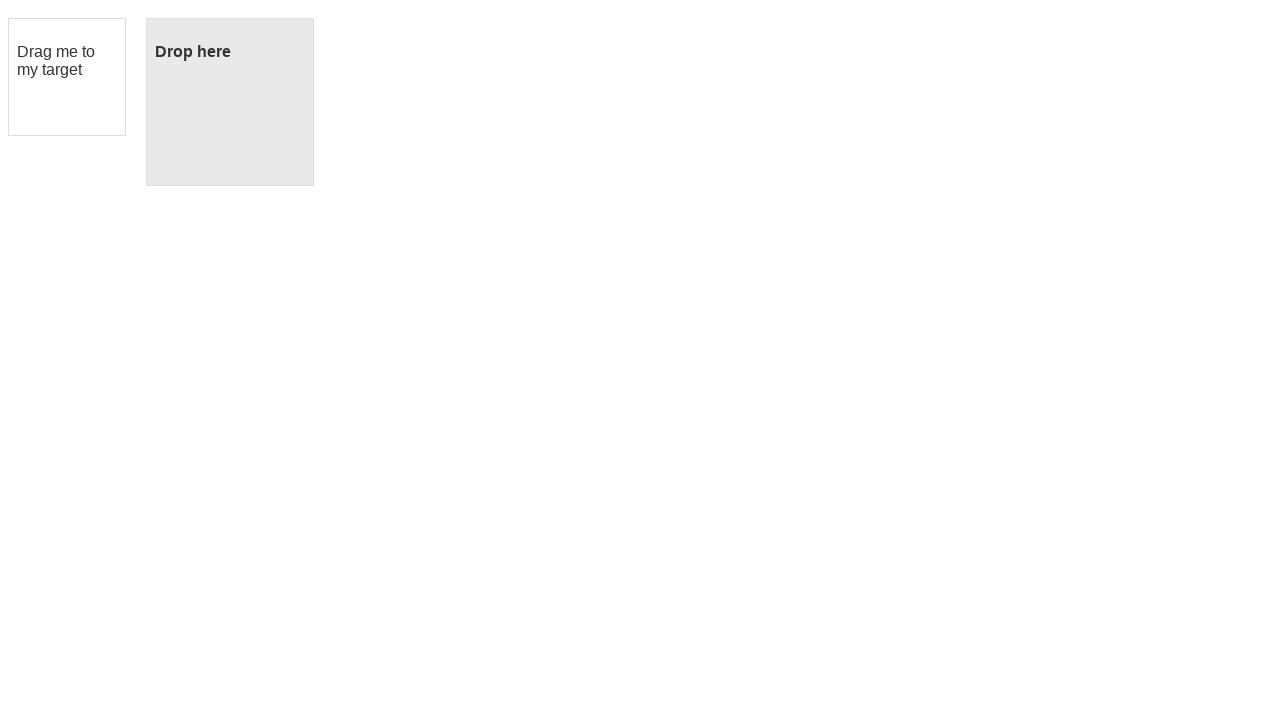

Dragged draggable element to droppable element at (230, 102)
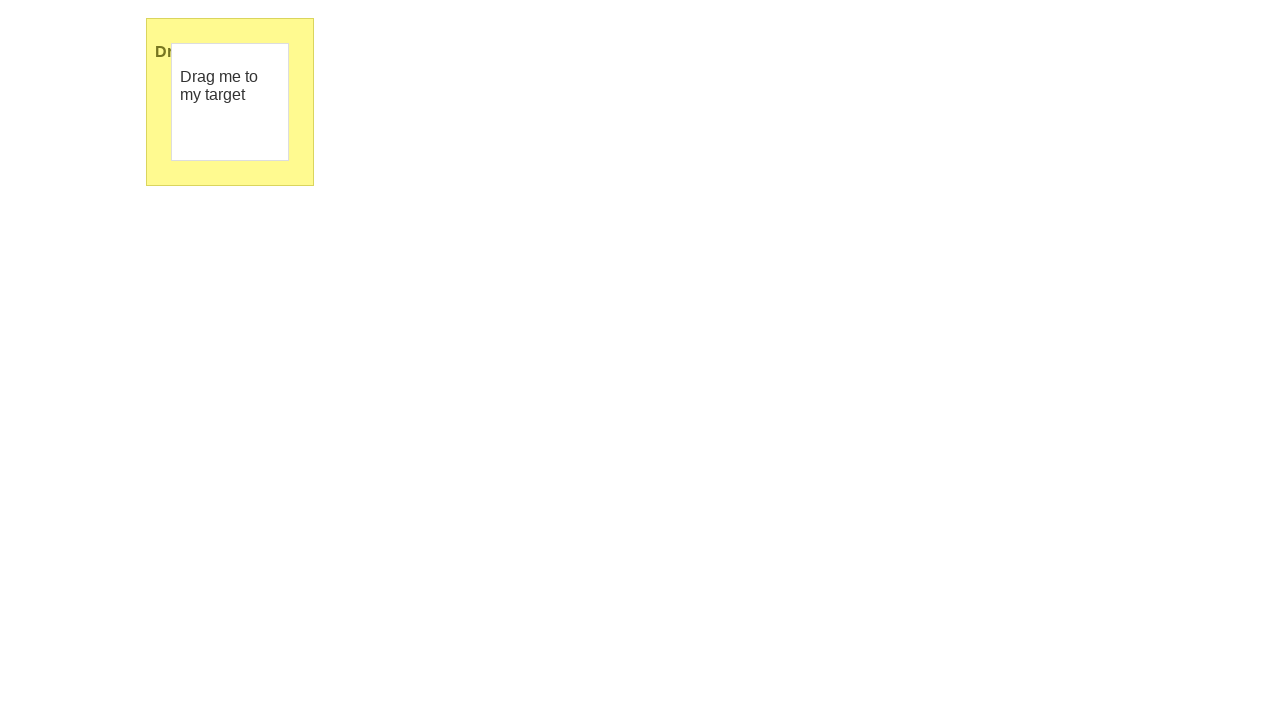

Verified droppable element has ui-state-highlight class after drop
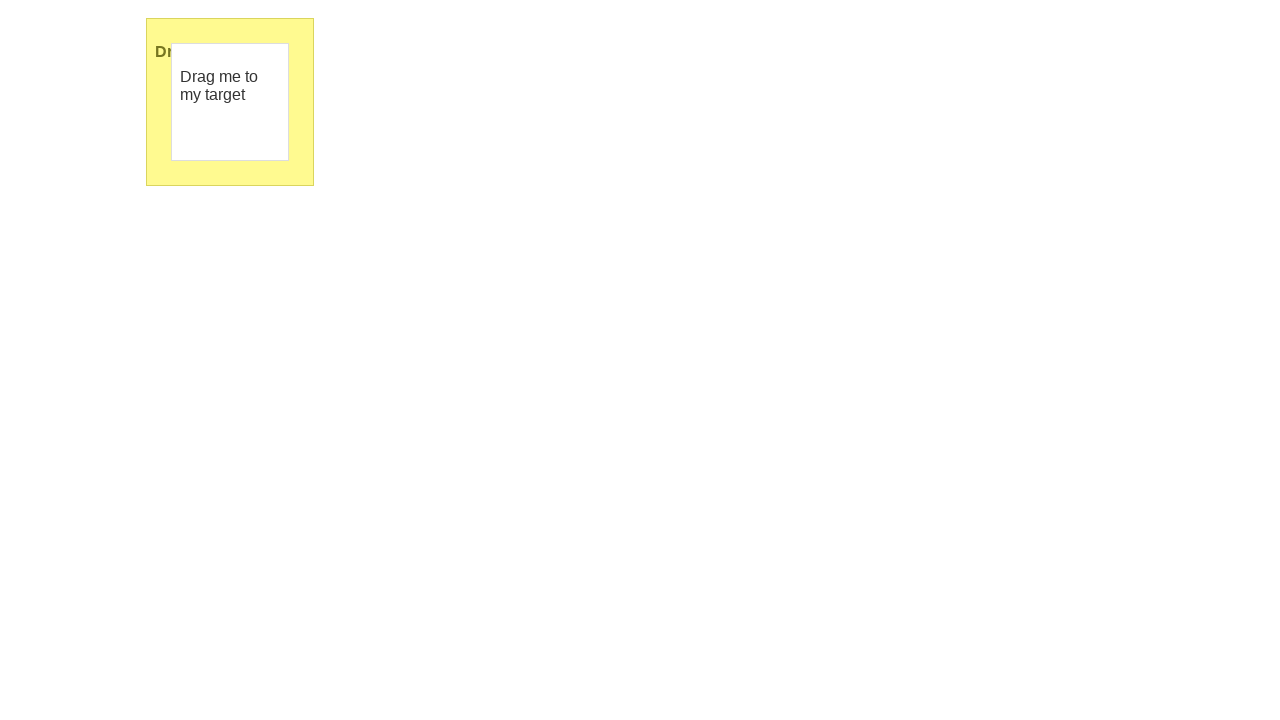

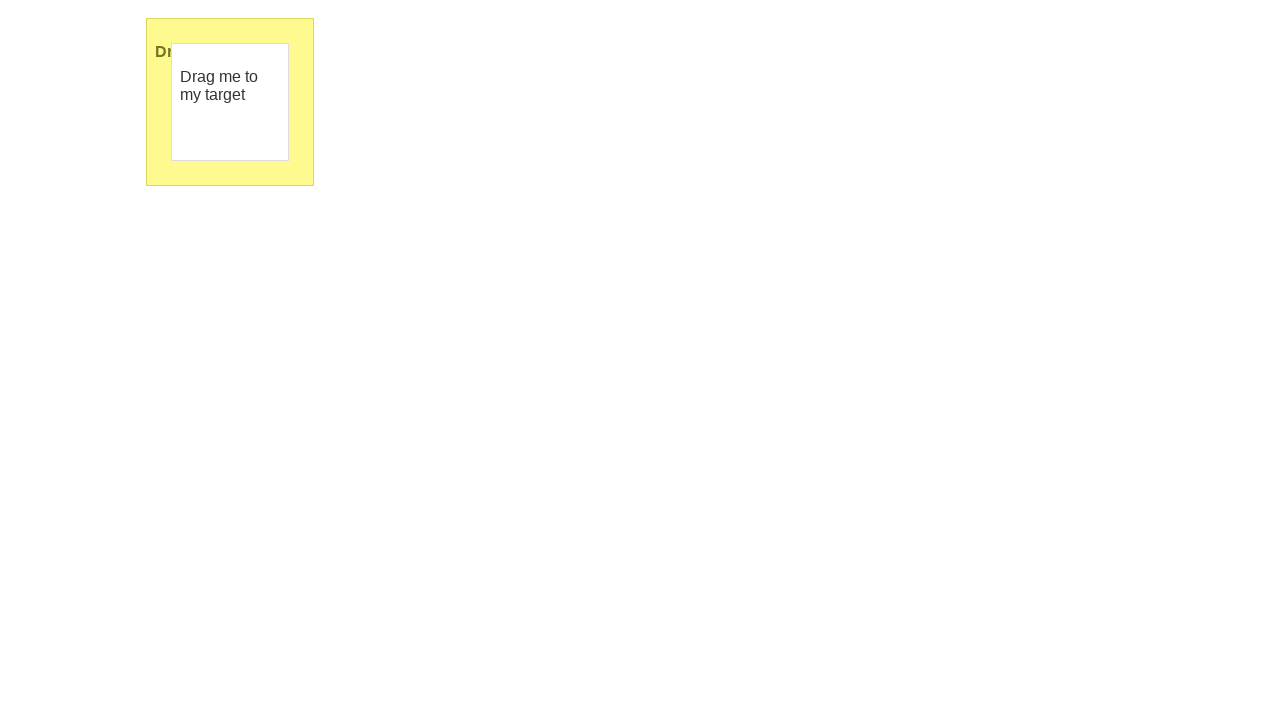